Navigates to Walla news website and verifies the page loads successfully

Starting URL: http://www.walla.co.il

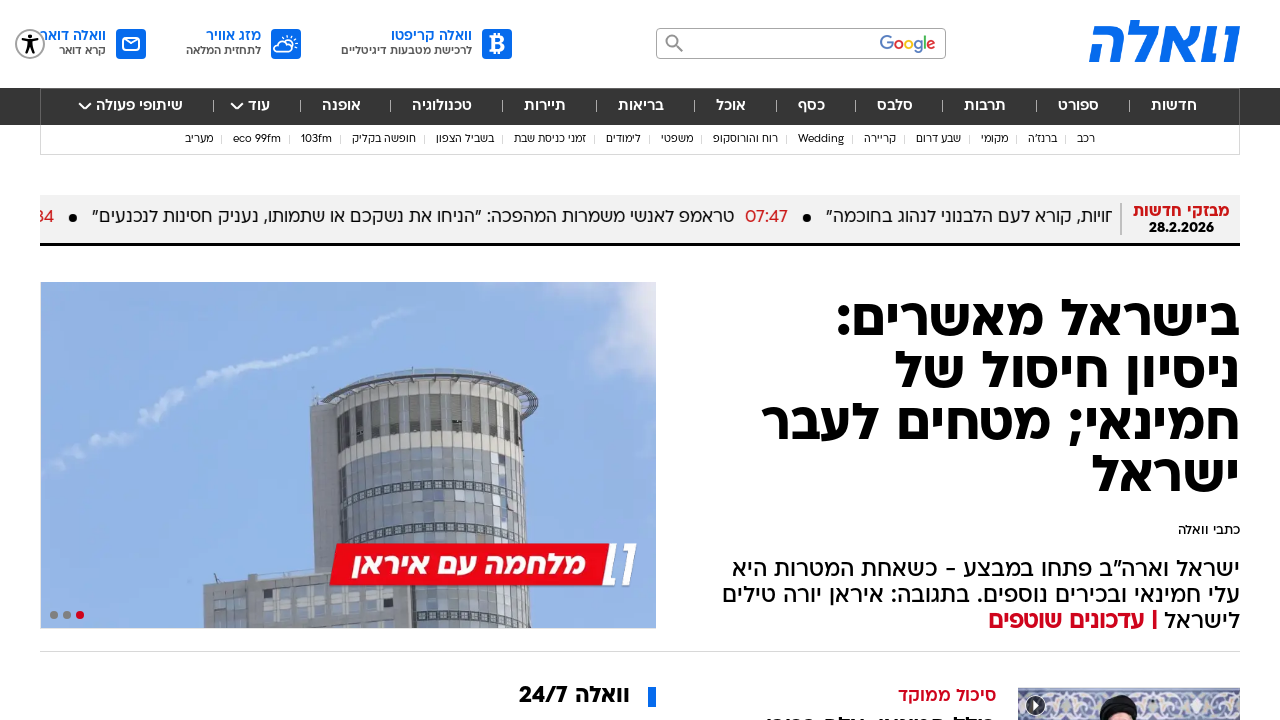

Waited for page DOM to load on Walla news website
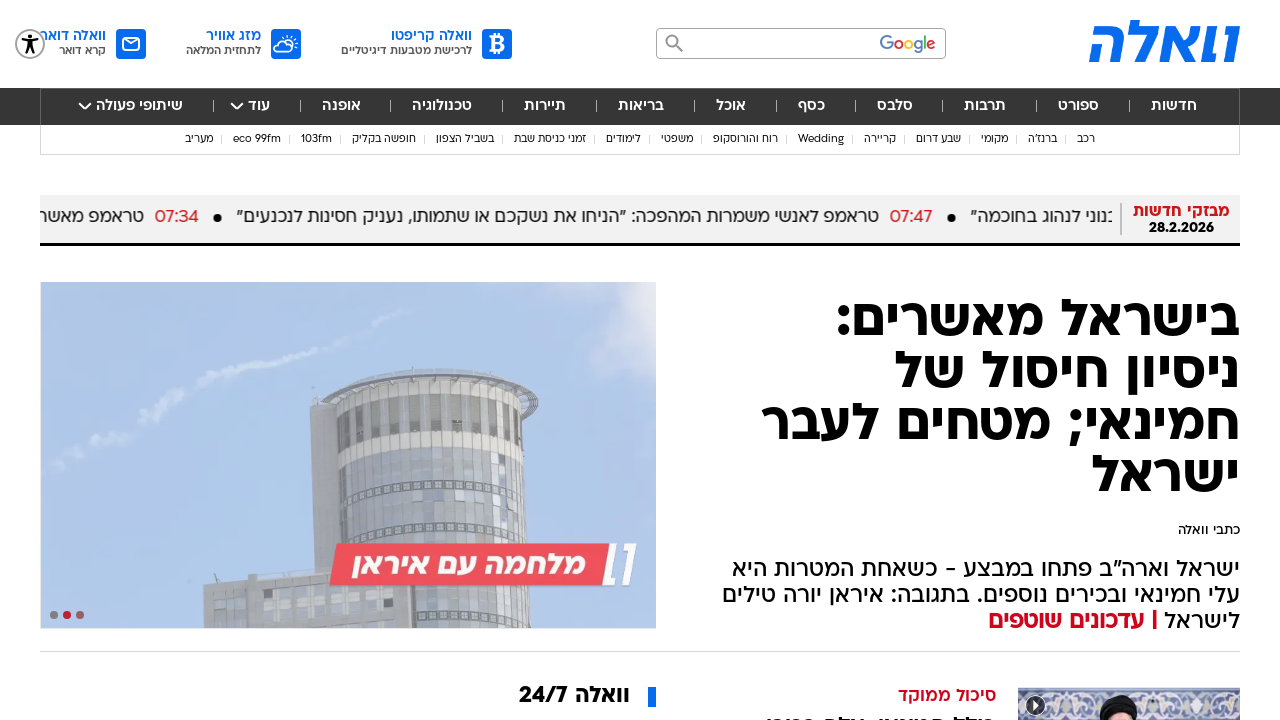

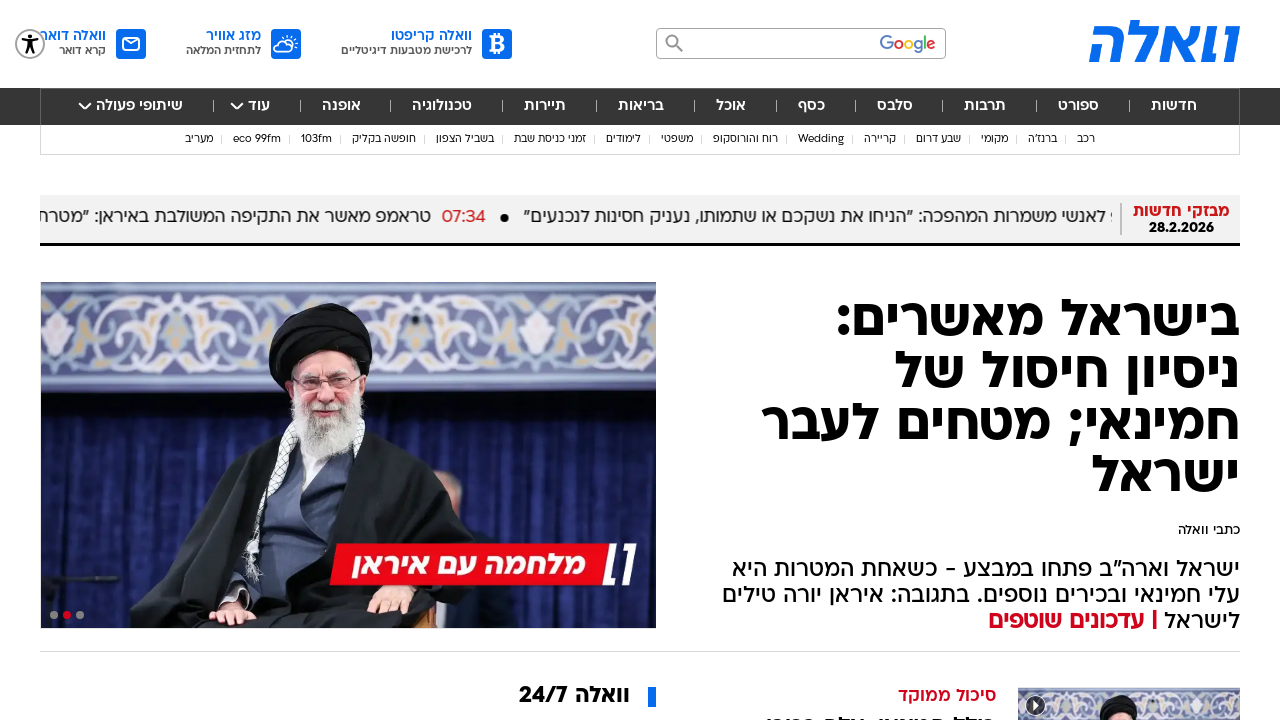